Navigates to a page with many elements and highlights a specific element by applying a red dashed border style, then reverts the styling after a delay.

Starting URL: http://the-internet.herokuapp.com/large

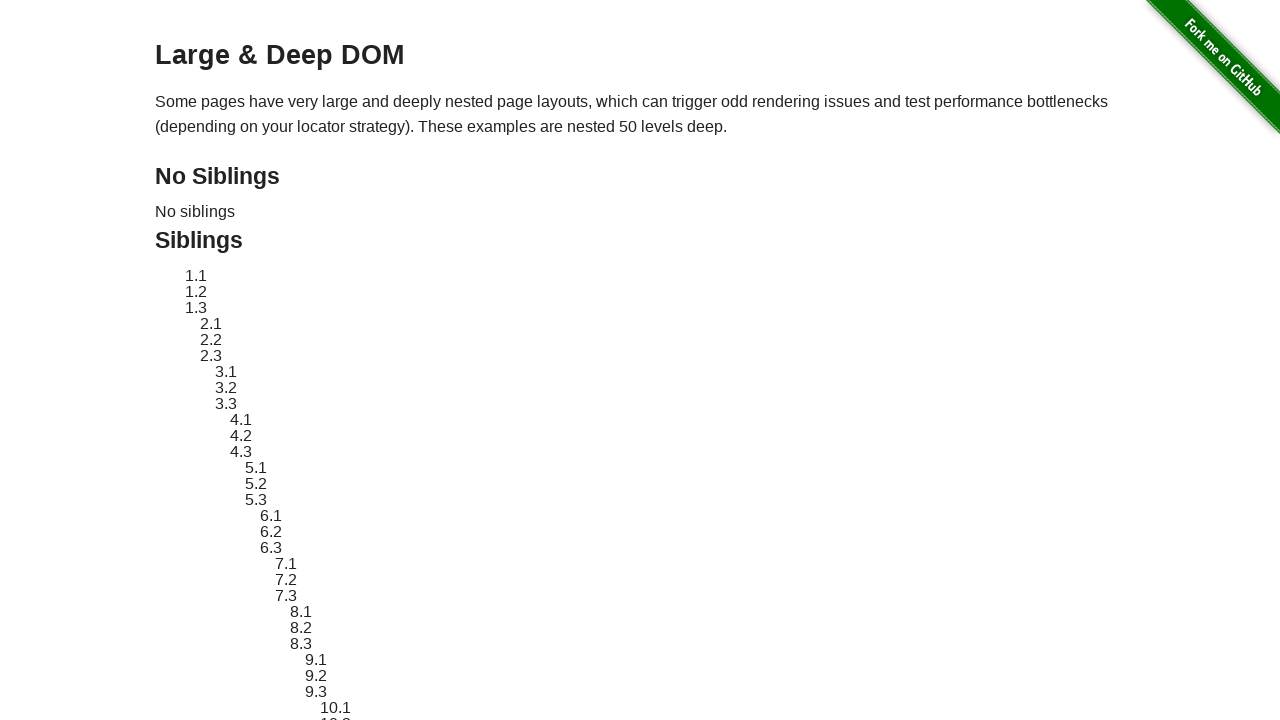

Navigated to the-internet.herokuapp.com/large
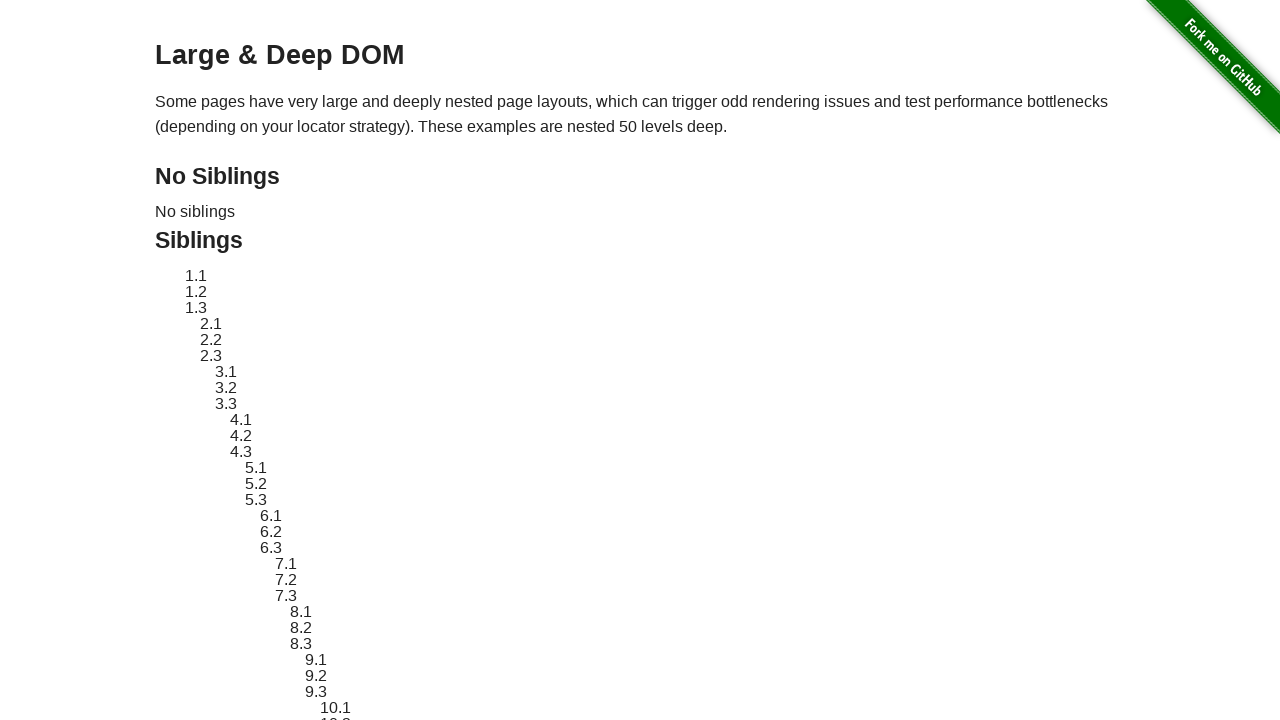

Located target element with ID 'sibling-2.3'
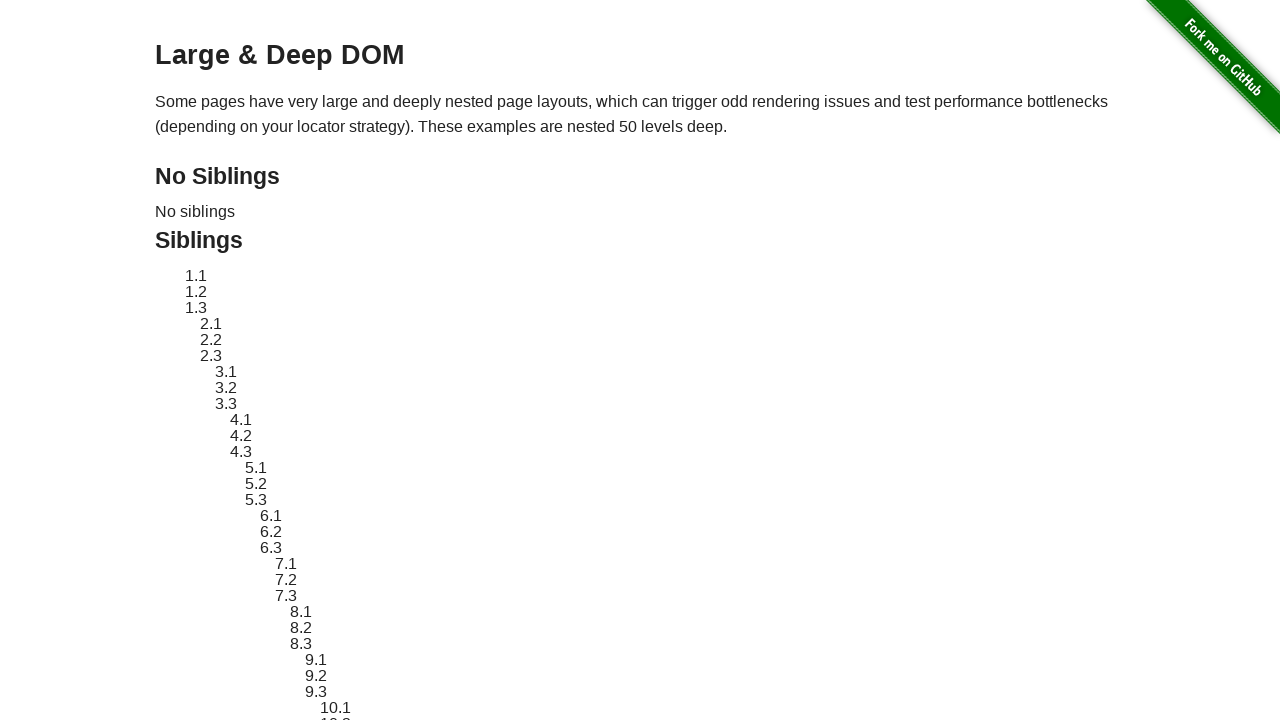

Retrieved original style attribute from target element
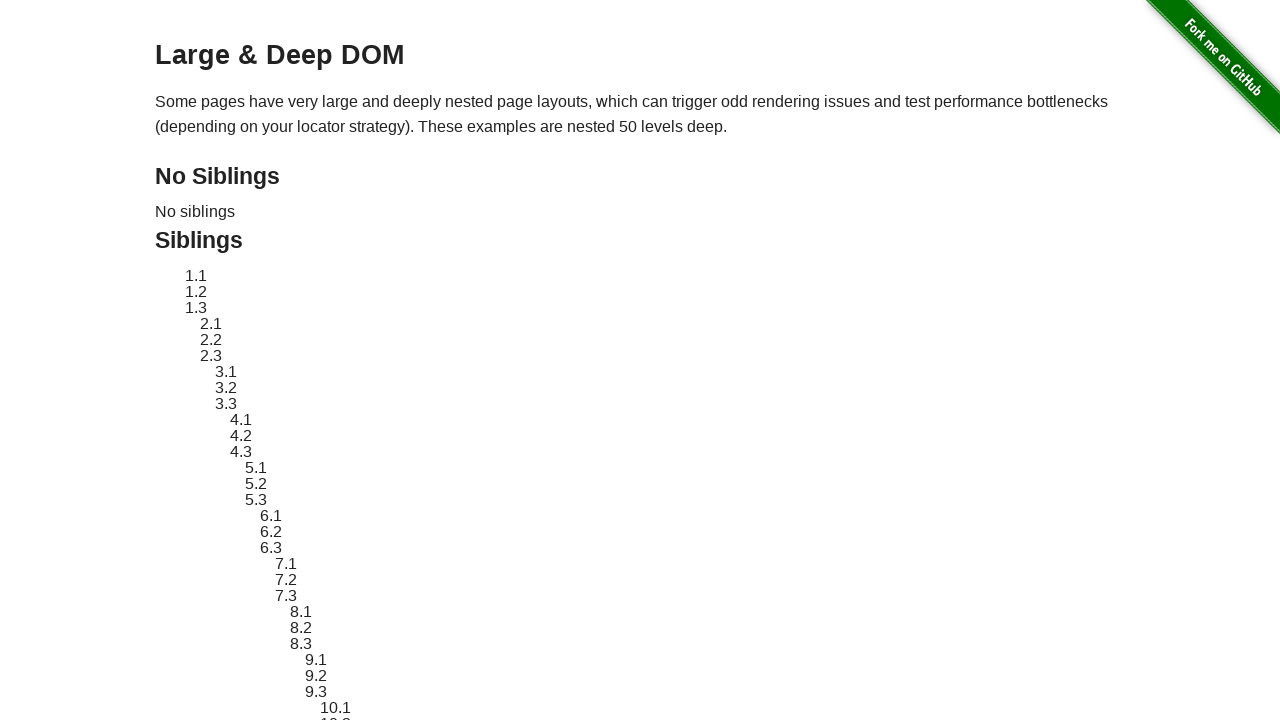

Applied red dashed border highlight style to target element
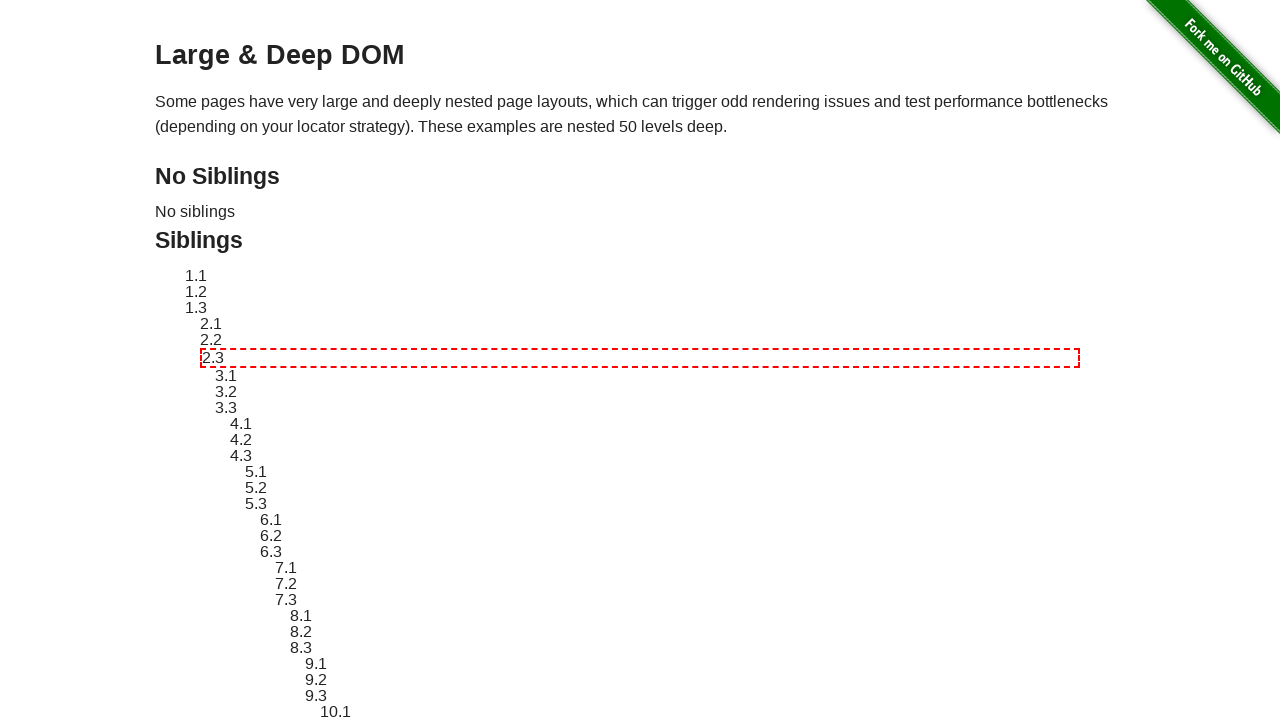

Waited 2 seconds to display the highlight
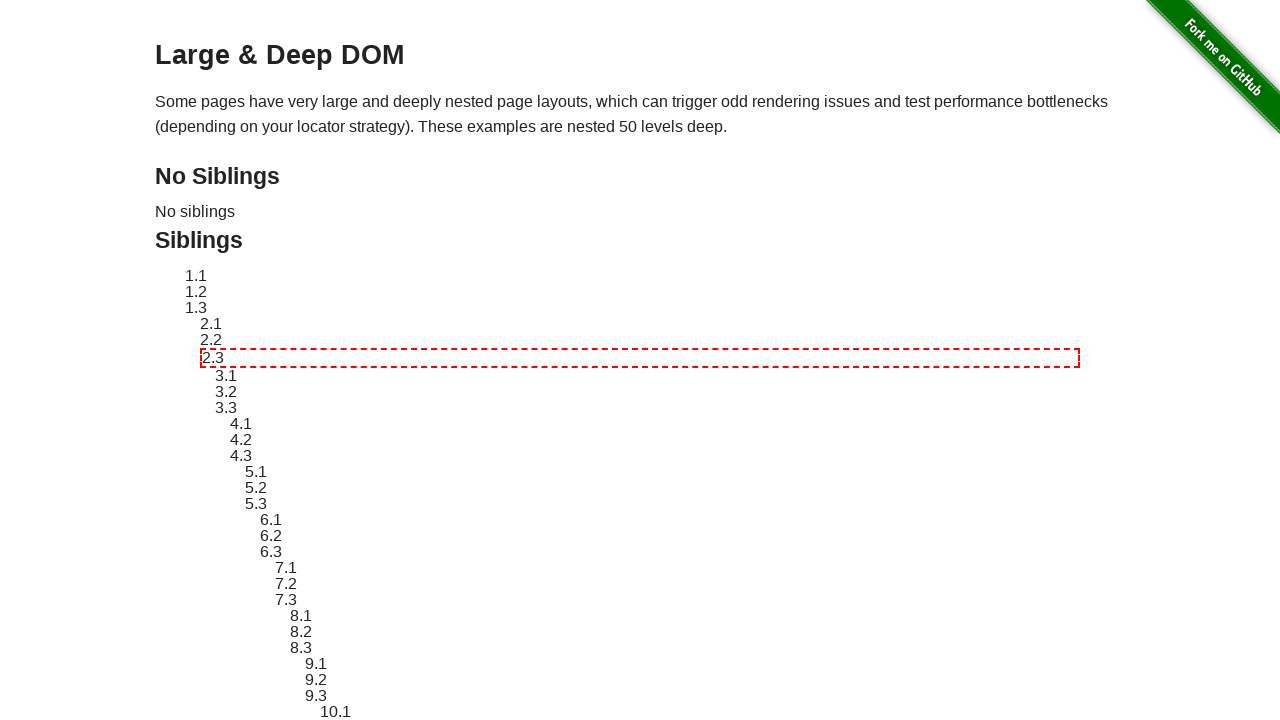

Reverted target element style to original state
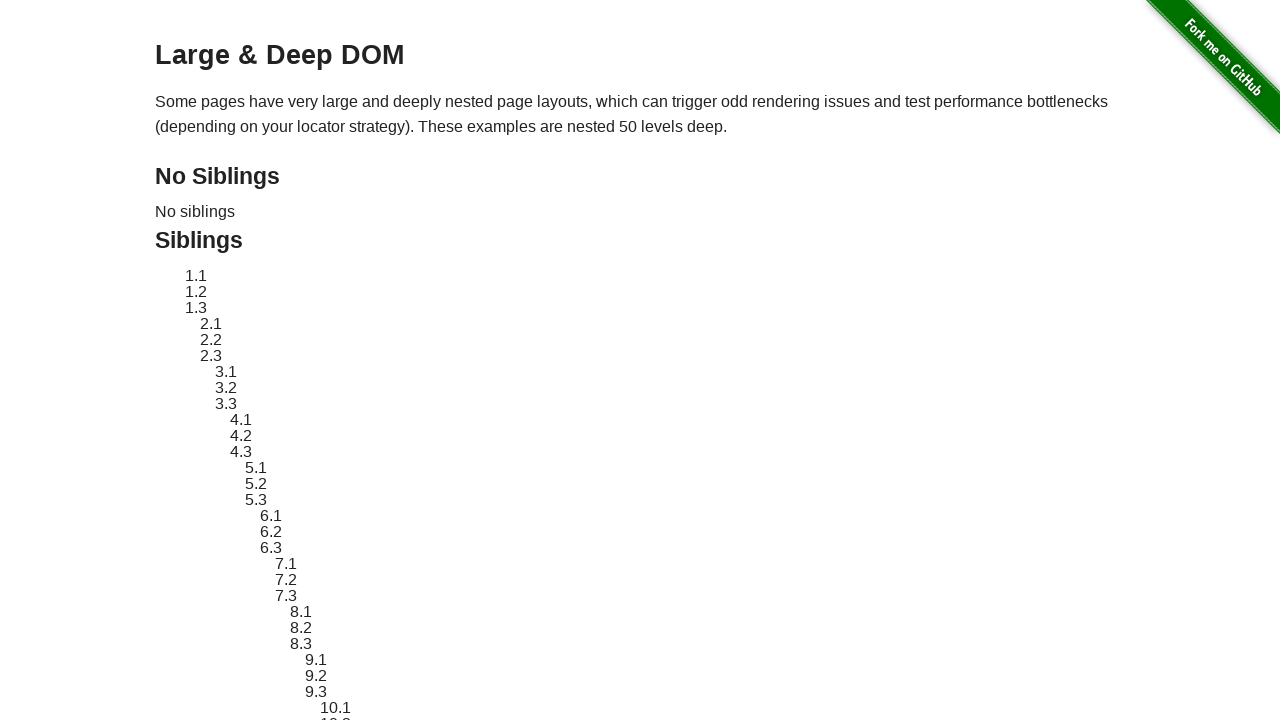

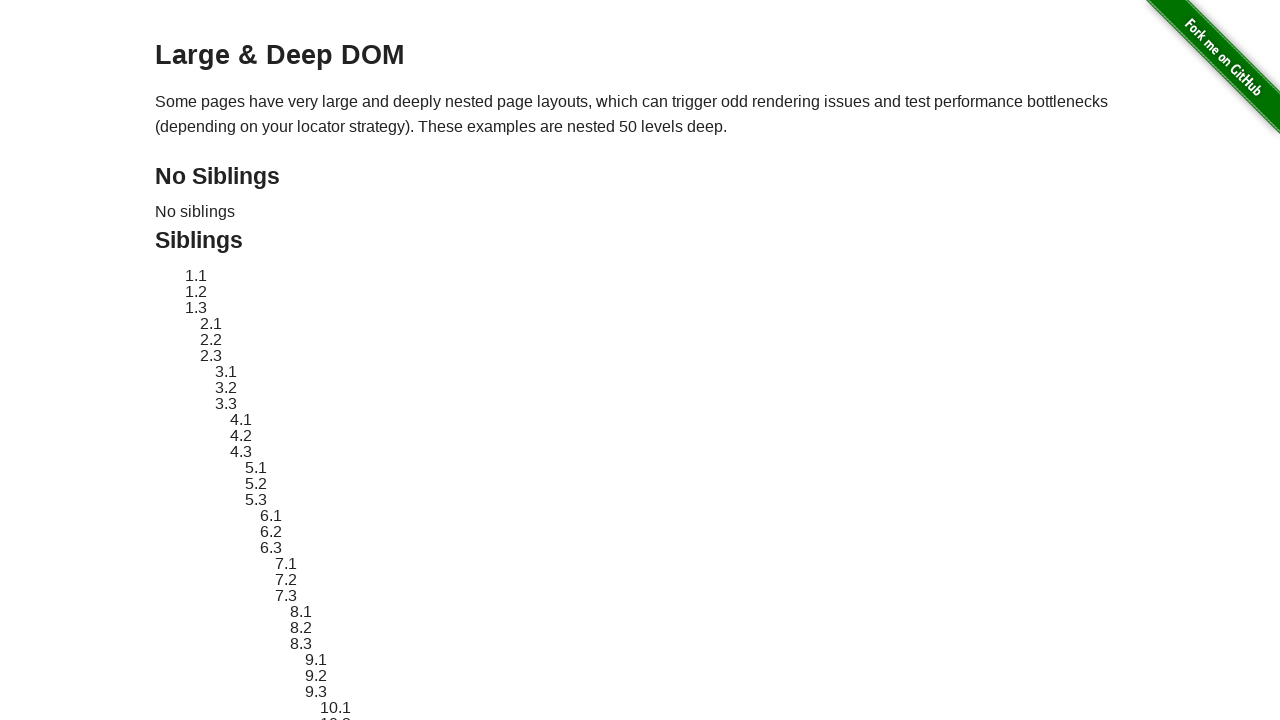